Clicks on the Send Mail & Package link from USPS homepage and verifies navigation to the correct page

Starting URL: https://www.usps.com/

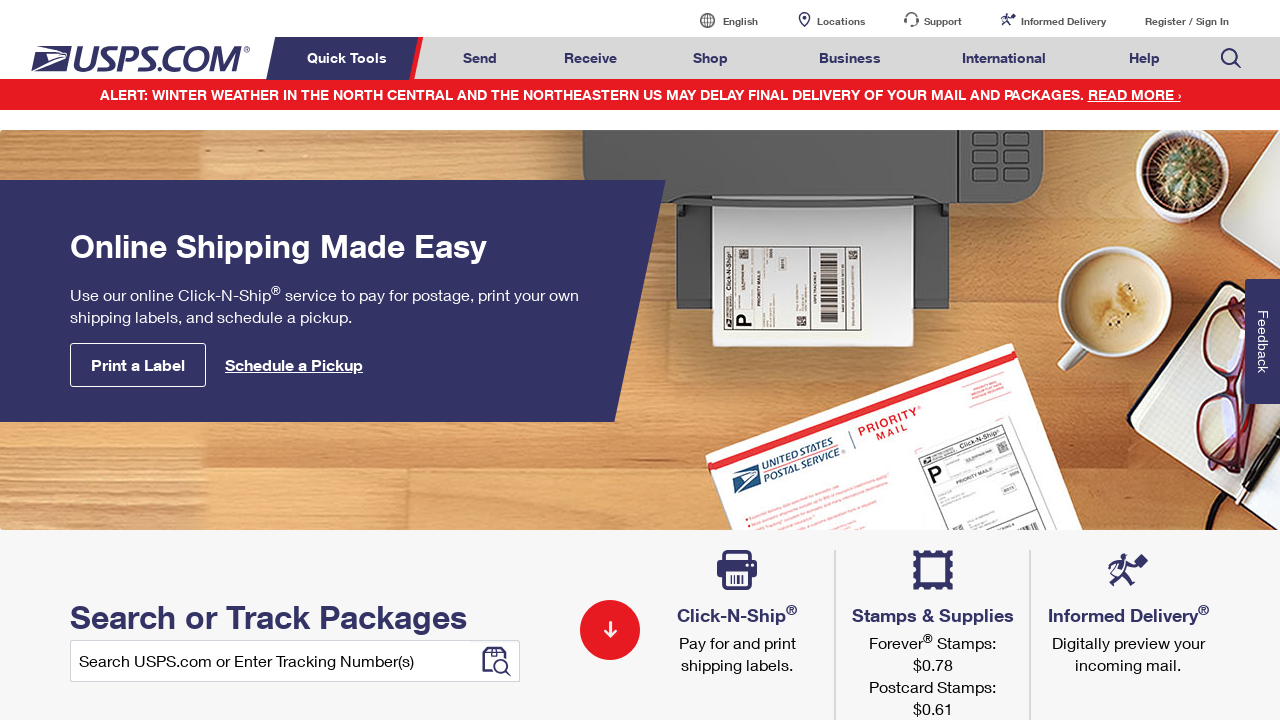

Clicked on 'Send Mail & Package' link from USPS homepage at (480, 58) on a#mail-ship-width
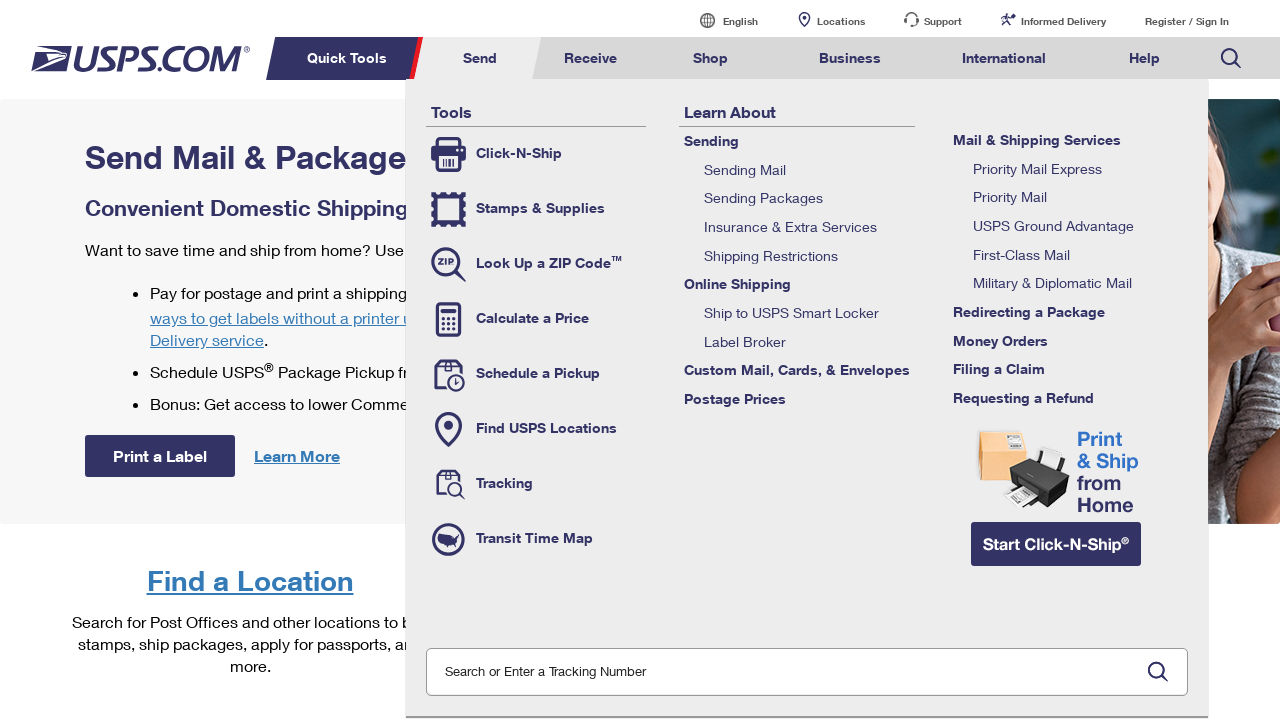

Verified page title is 'Send Mail & Packages | USPS'
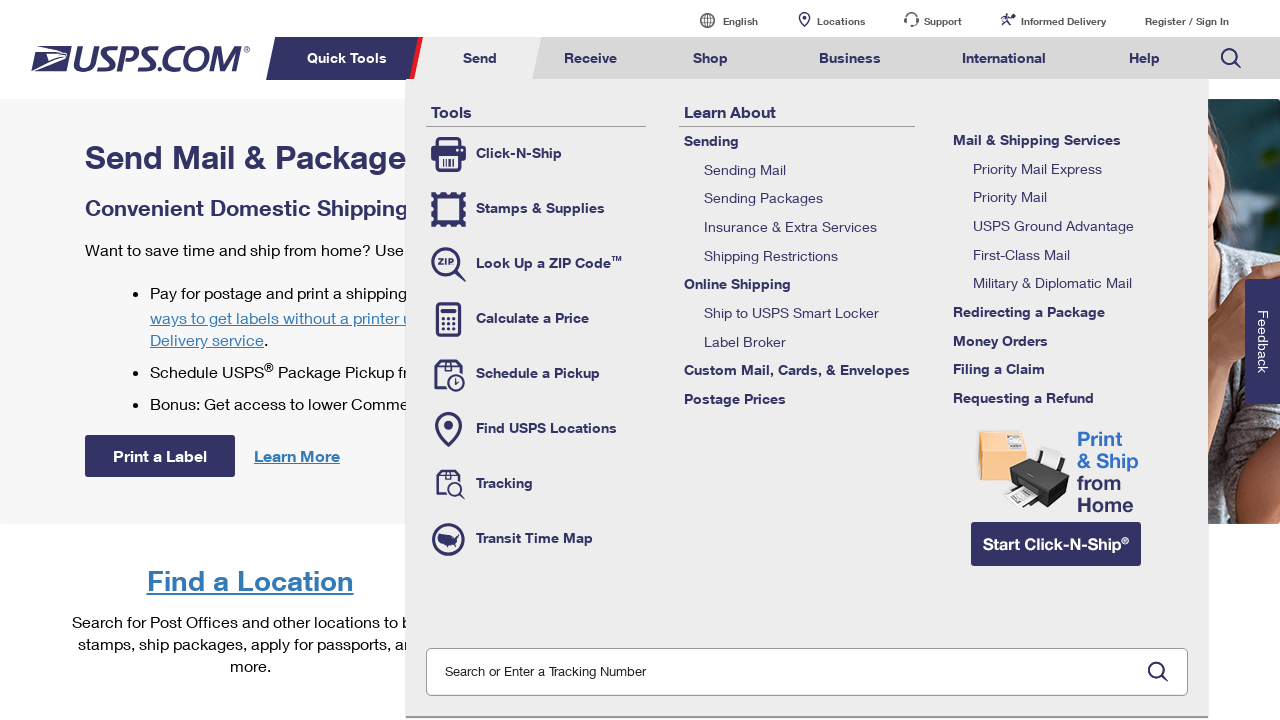

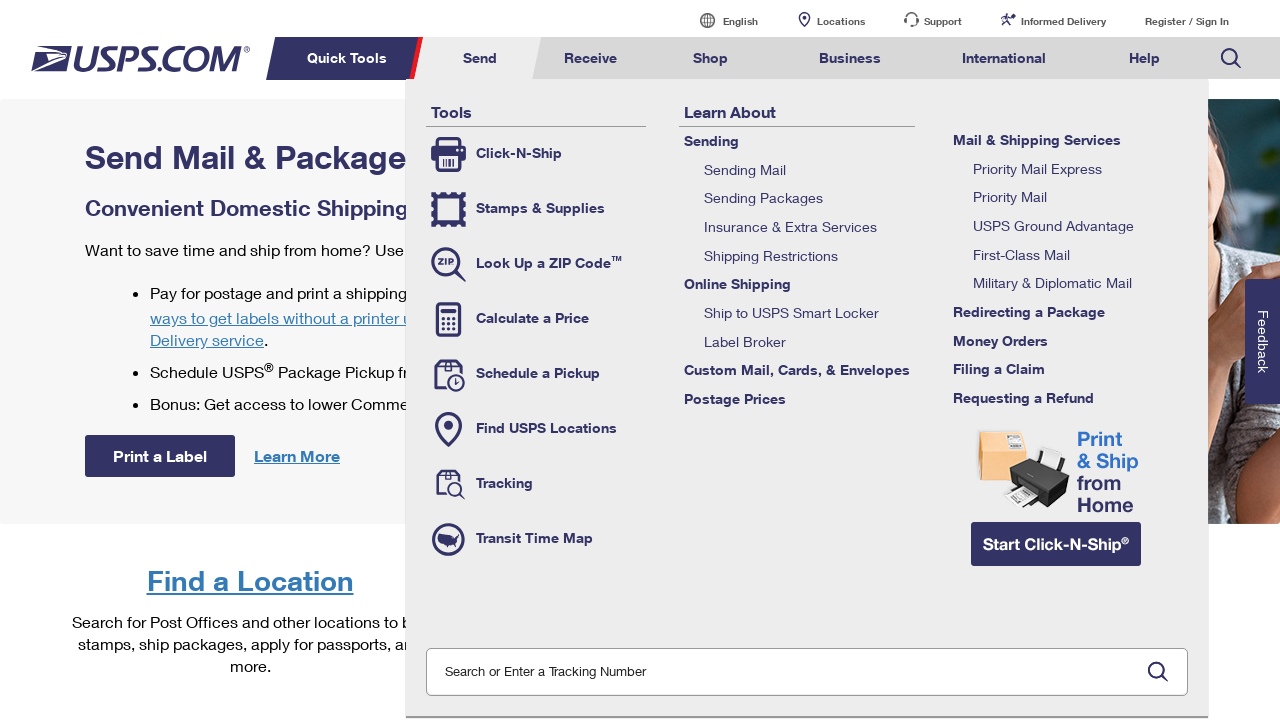